Tests checkbox interaction by clicking the first checkbox and verifying it becomes checked

Starting URL: http://the-internet.herokuapp.com/checkboxes

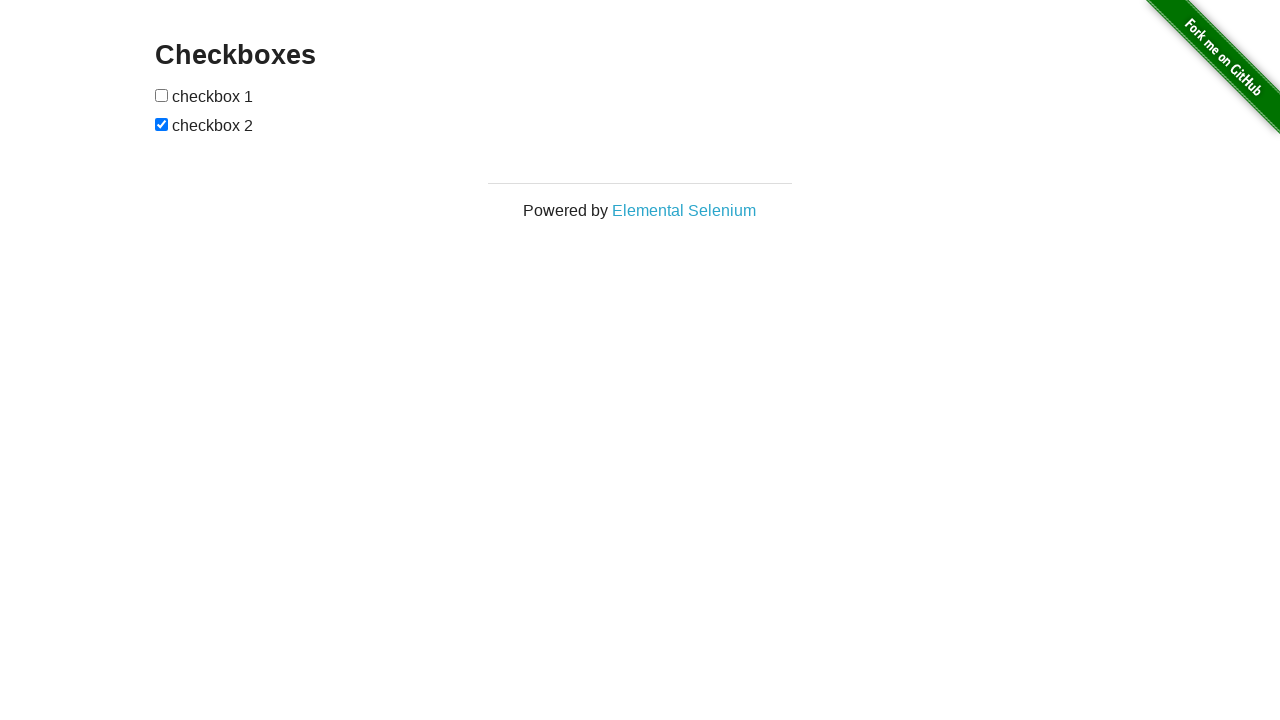

Clicked the first checkbox at (162, 95) on #checkboxes input:first-child
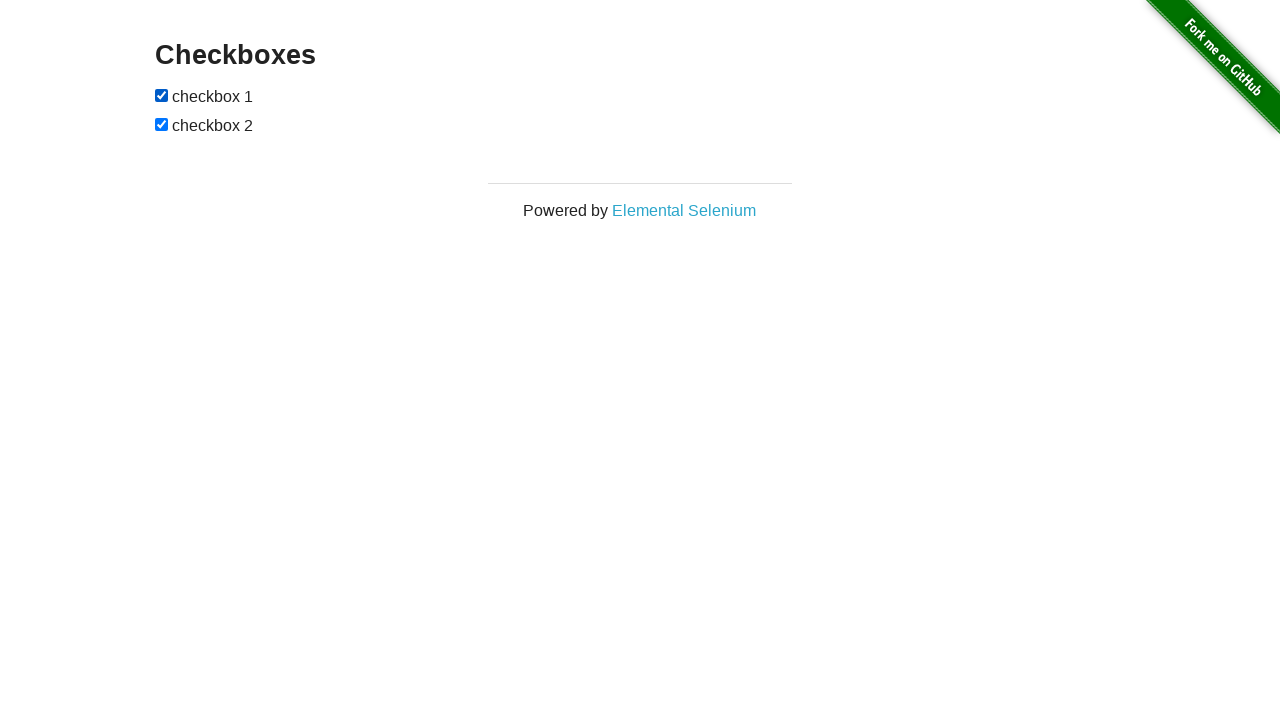

Verified the first checkbox is now checked
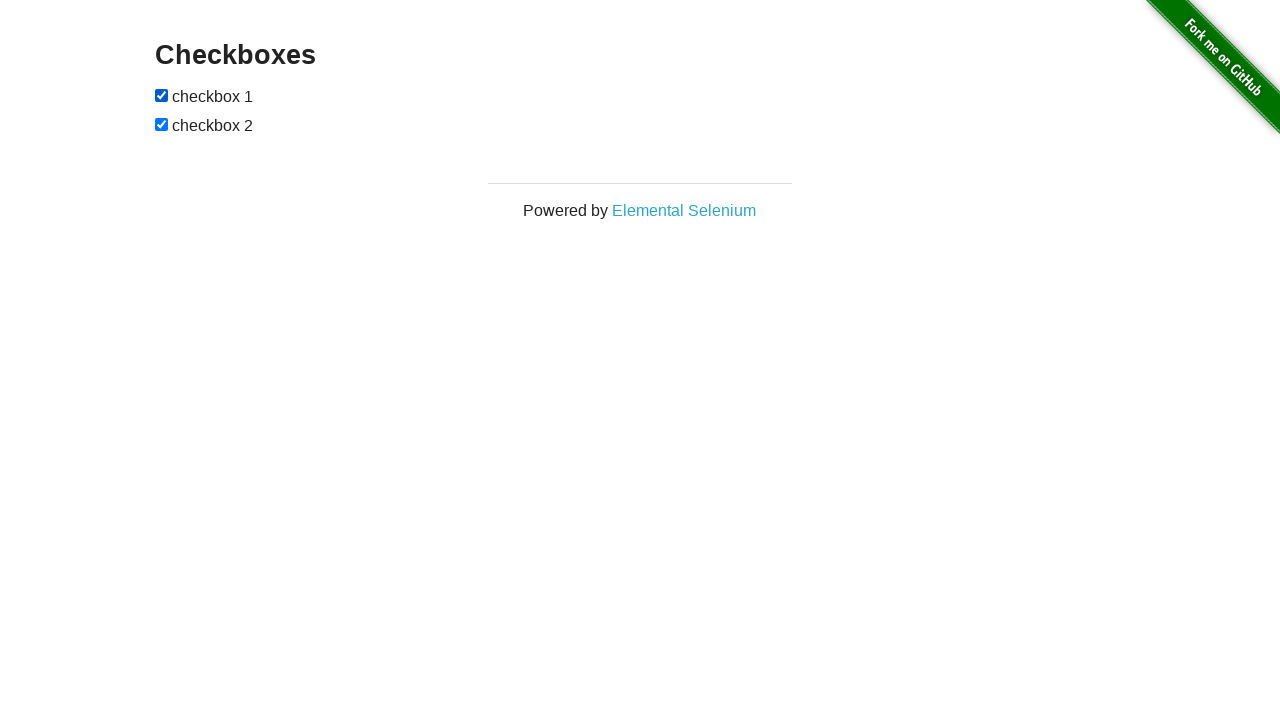

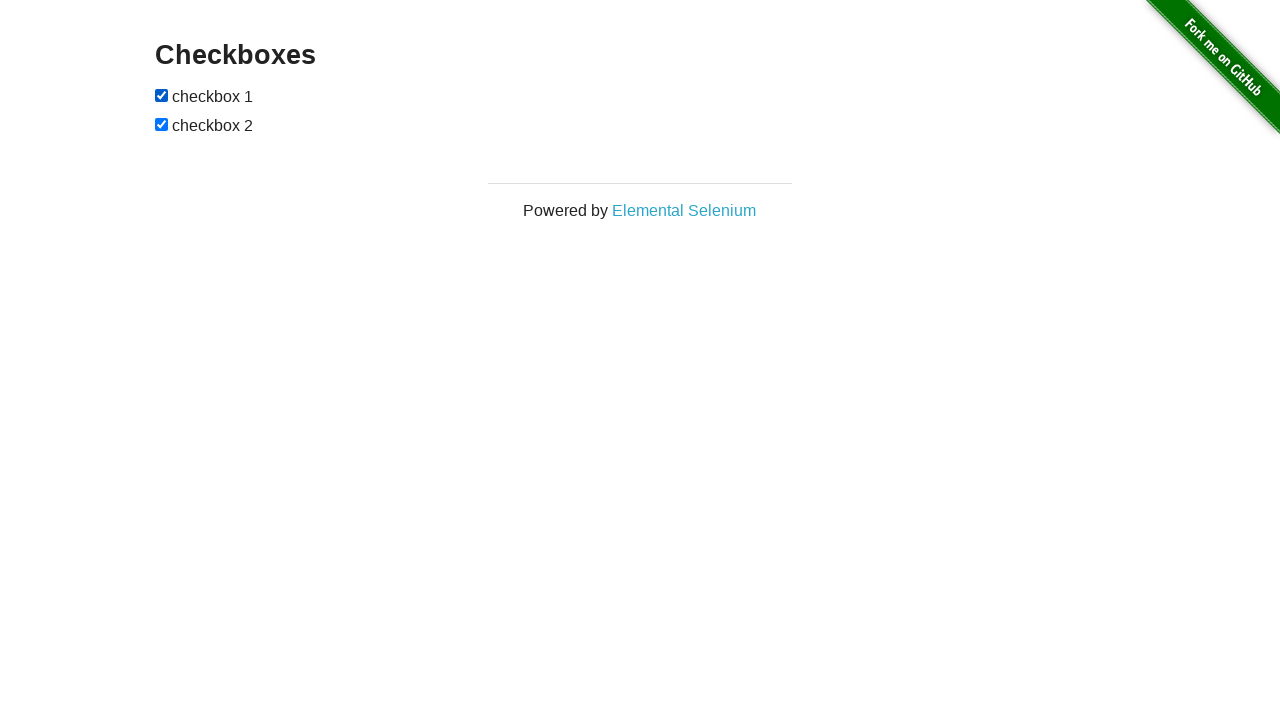